Navigates to GoDaddy homepage and verifies the page title and URL match expected values

Starting URL: https://www.godaddy.com/

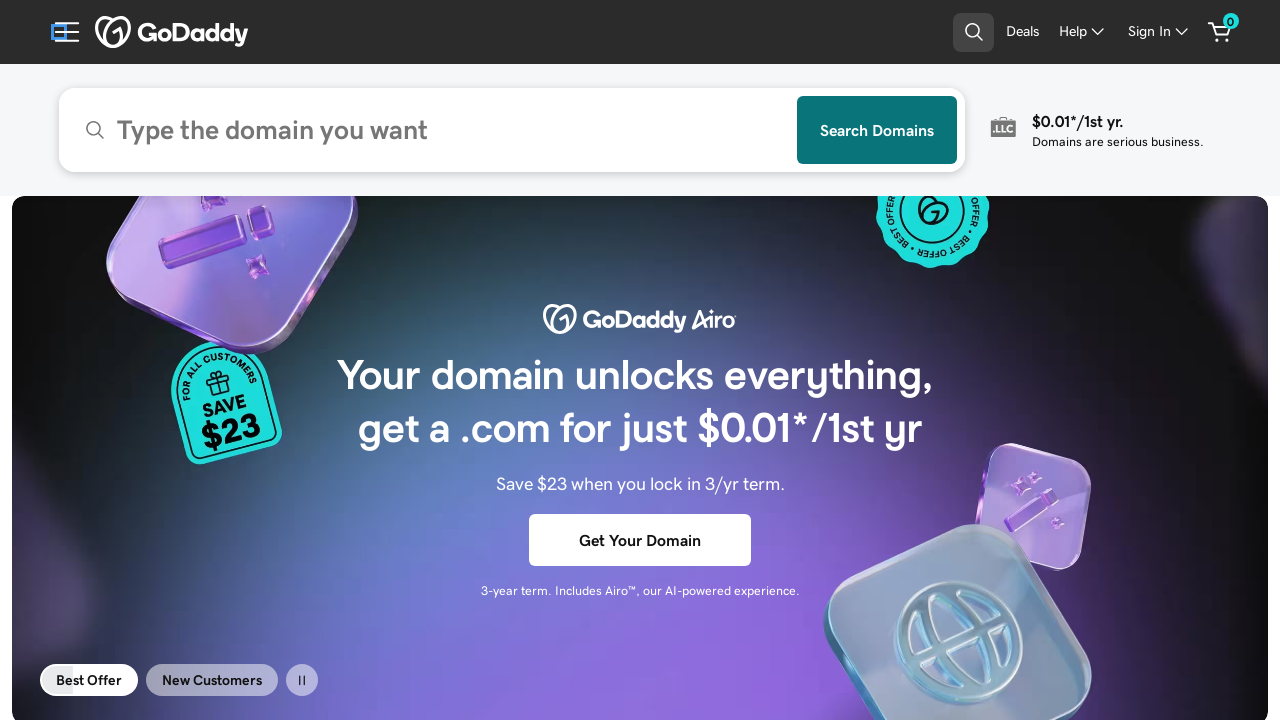

Retrieved page title
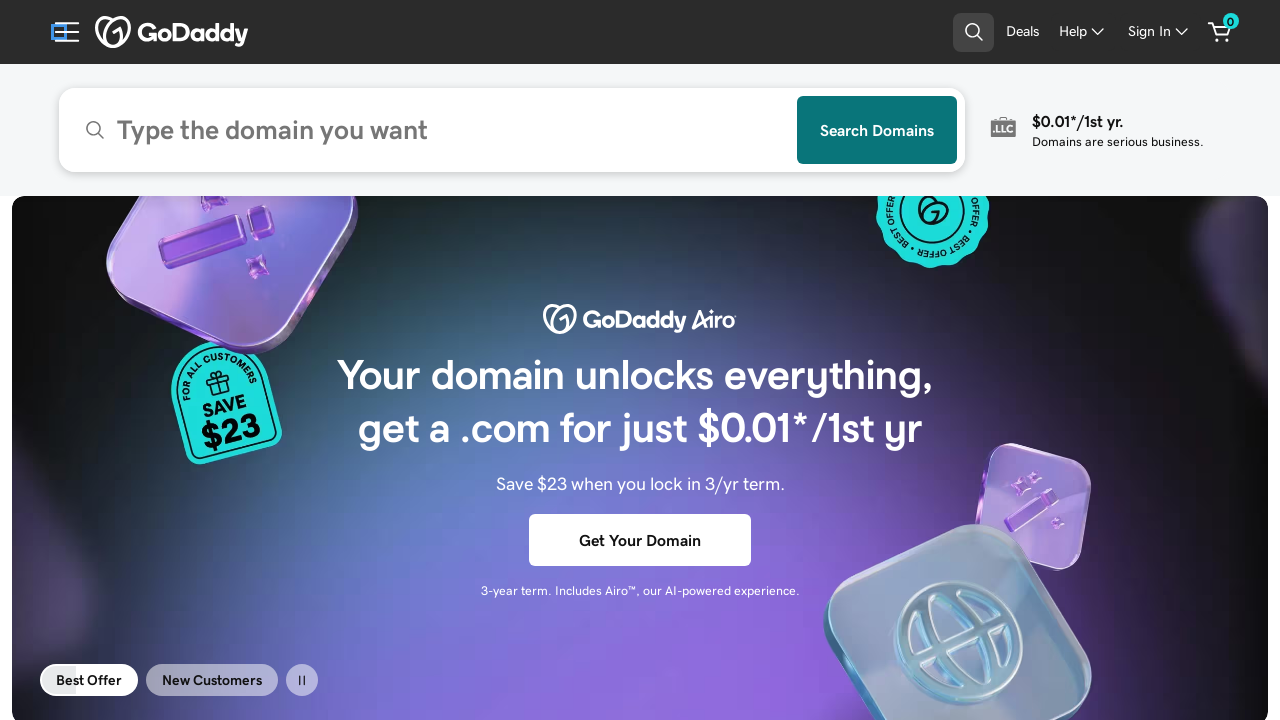

Verified page title matches expected value
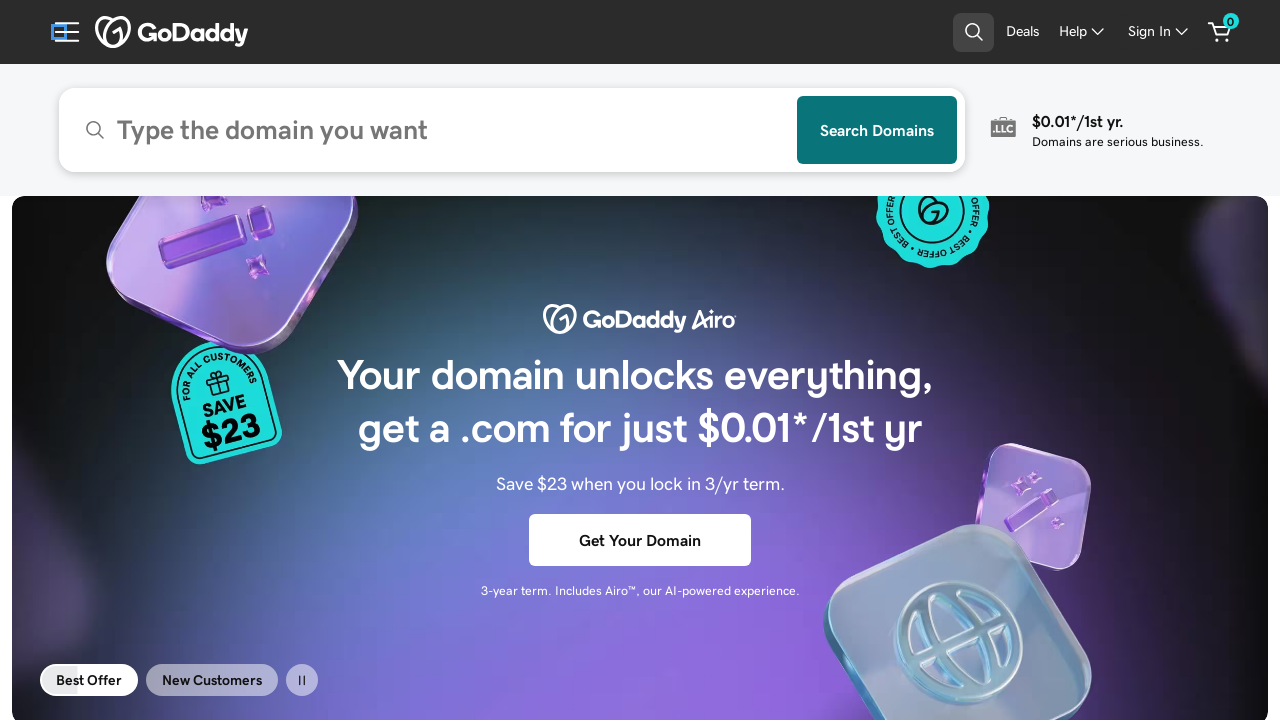

Retrieved current page URL
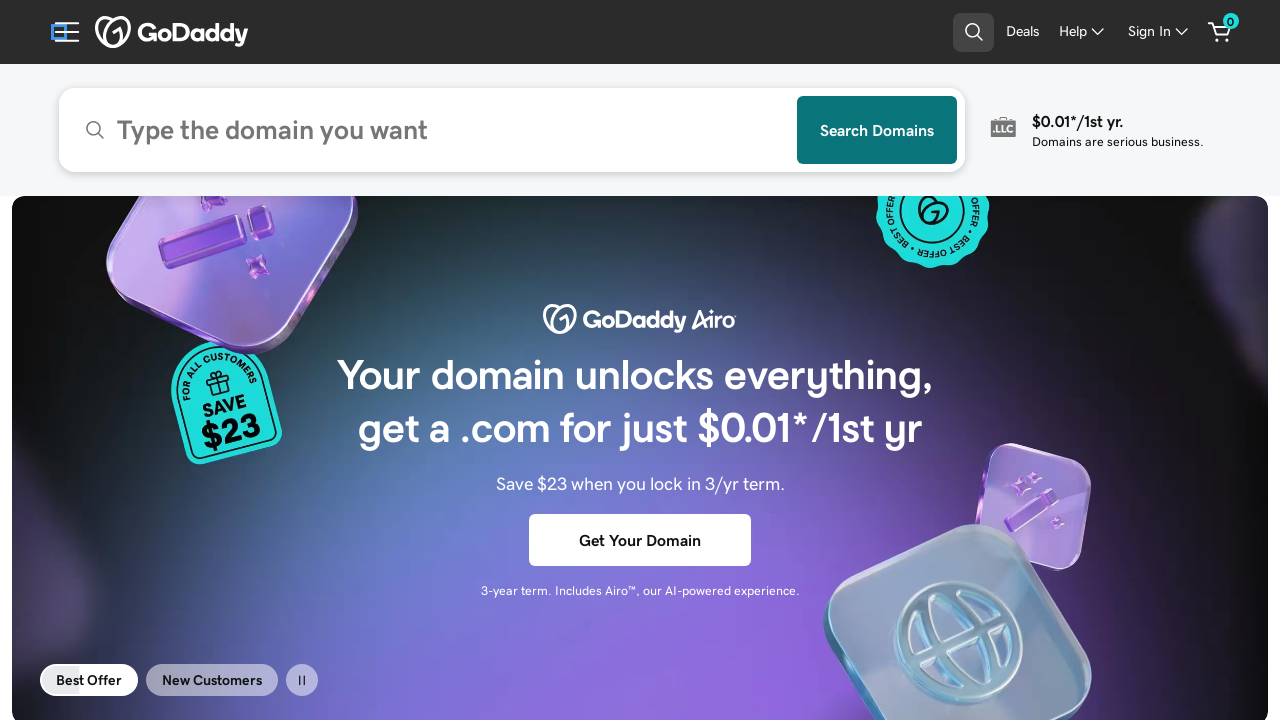

Verified page URL matches expected value
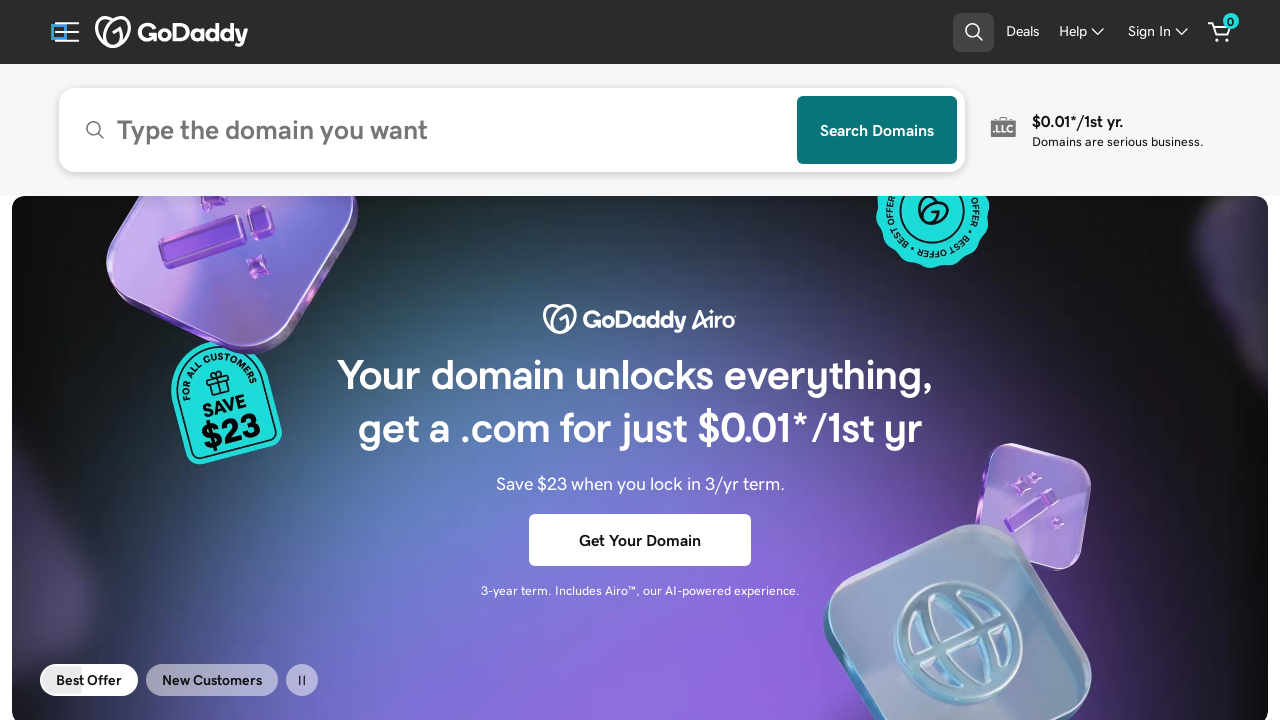

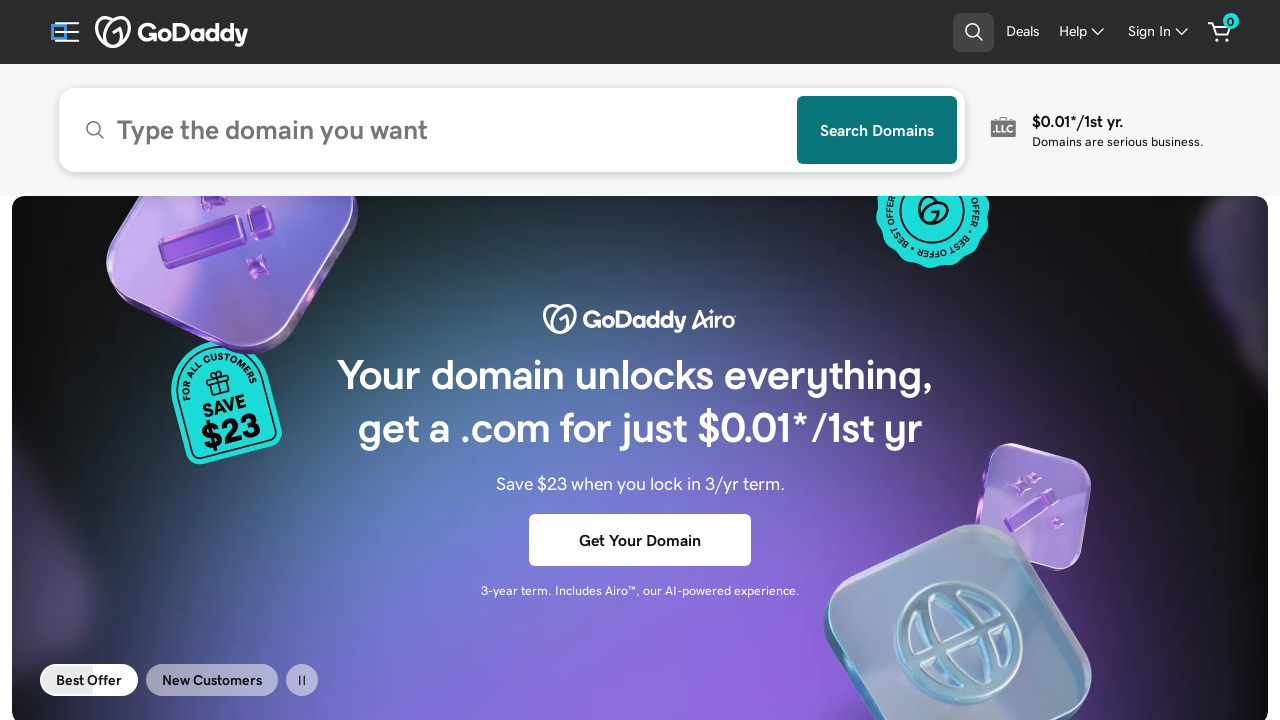